Tests clicking a button using Actions class - navigates to the buttons demo page and clicks the "Click Me" button

Starting URL: https://demoqa.com/buttons

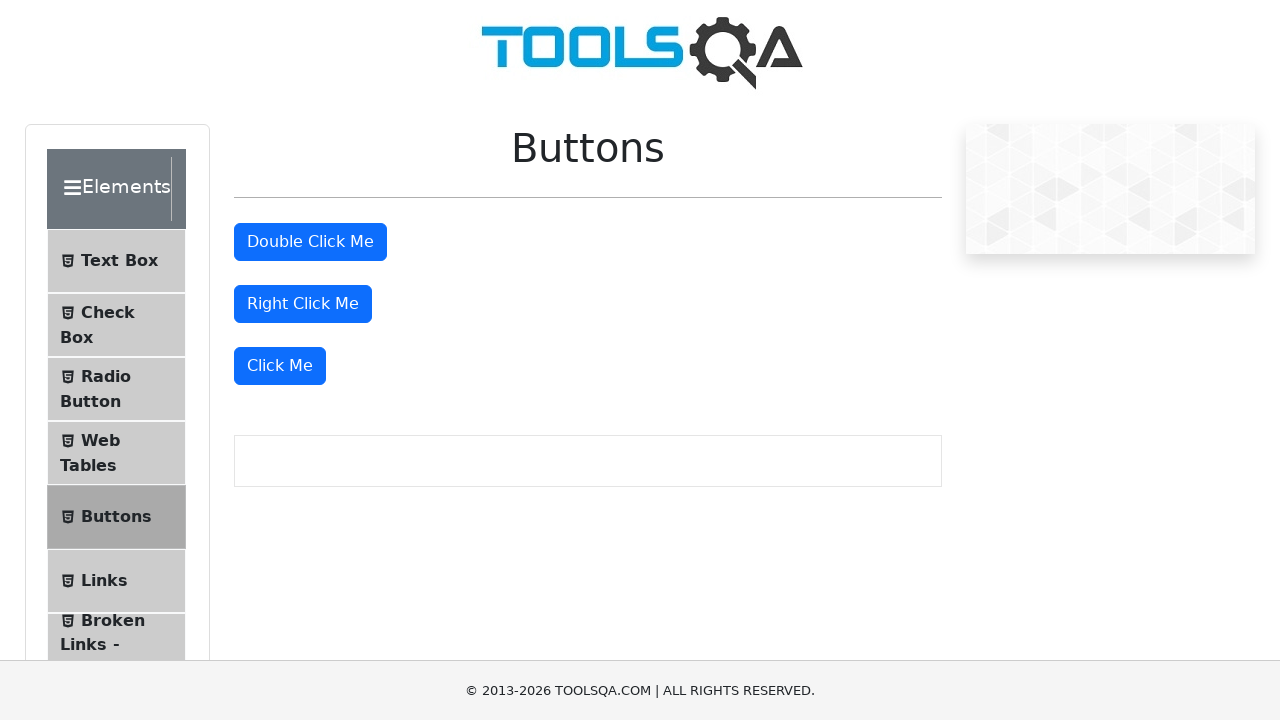

Clicked the 'Click Me' button at (280, 366) on xpath=//button[text()='Click Me']
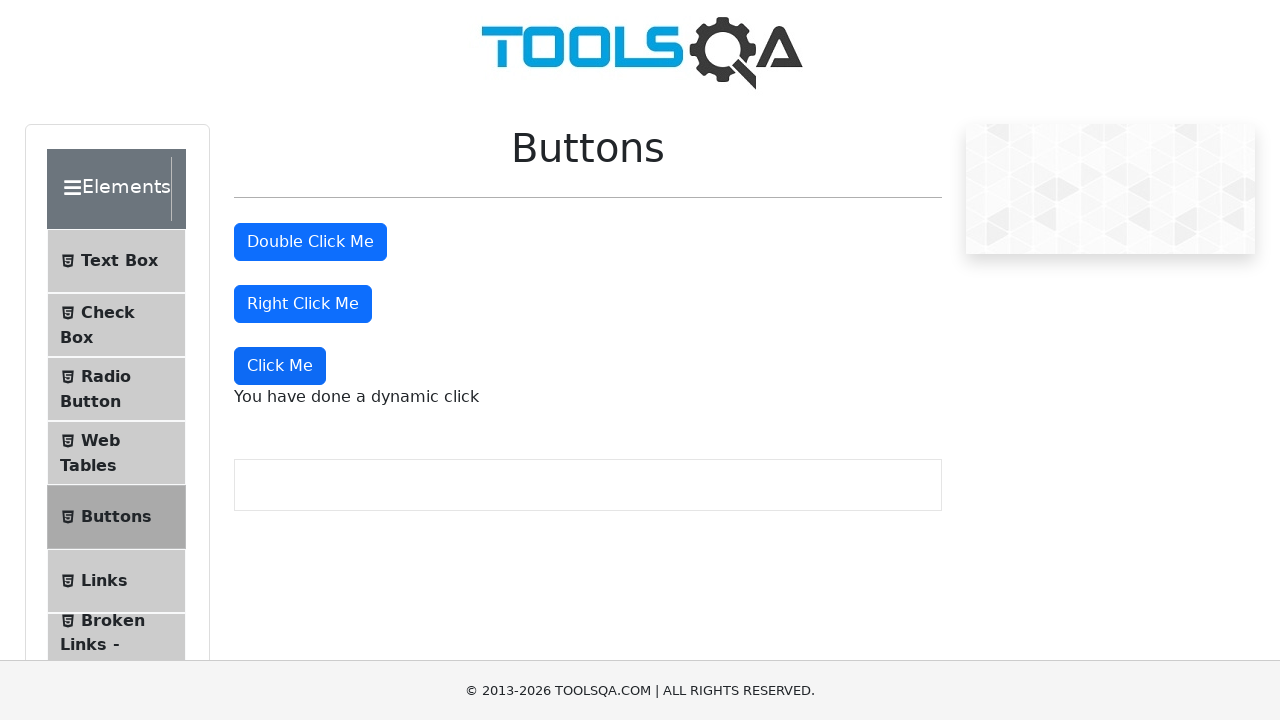

Dynamic click message appeared, confirming button click was successful
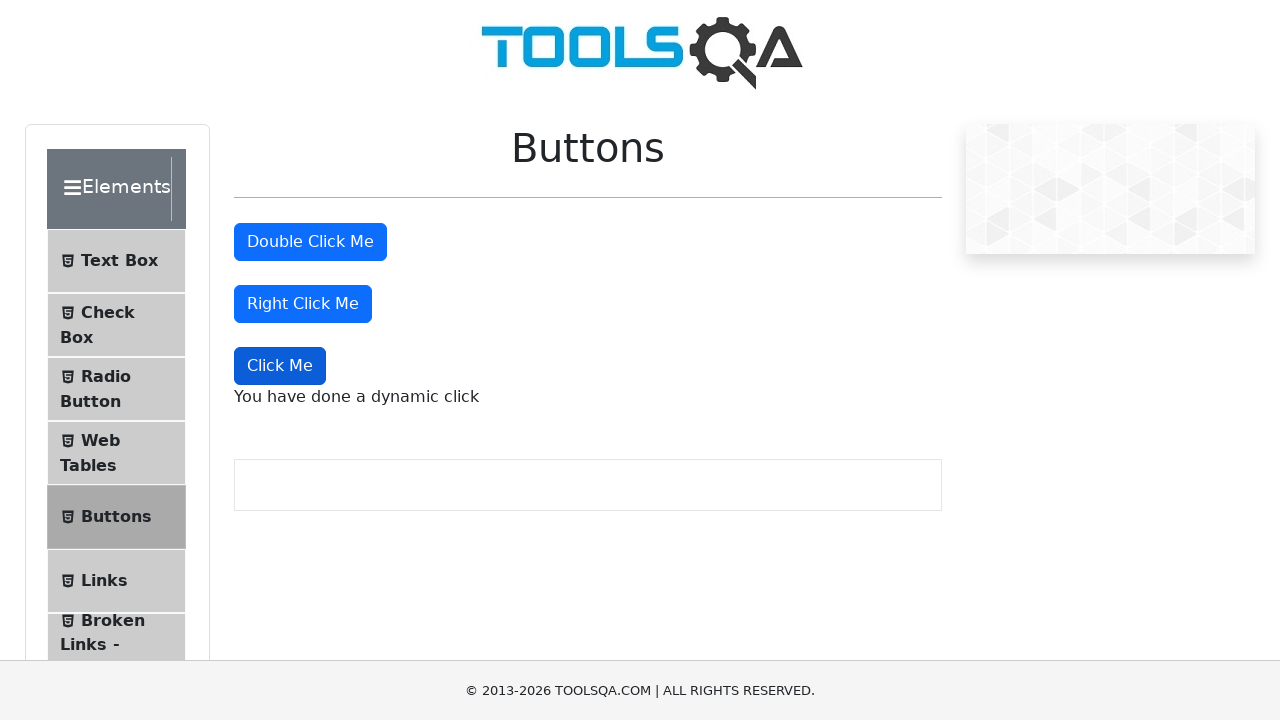

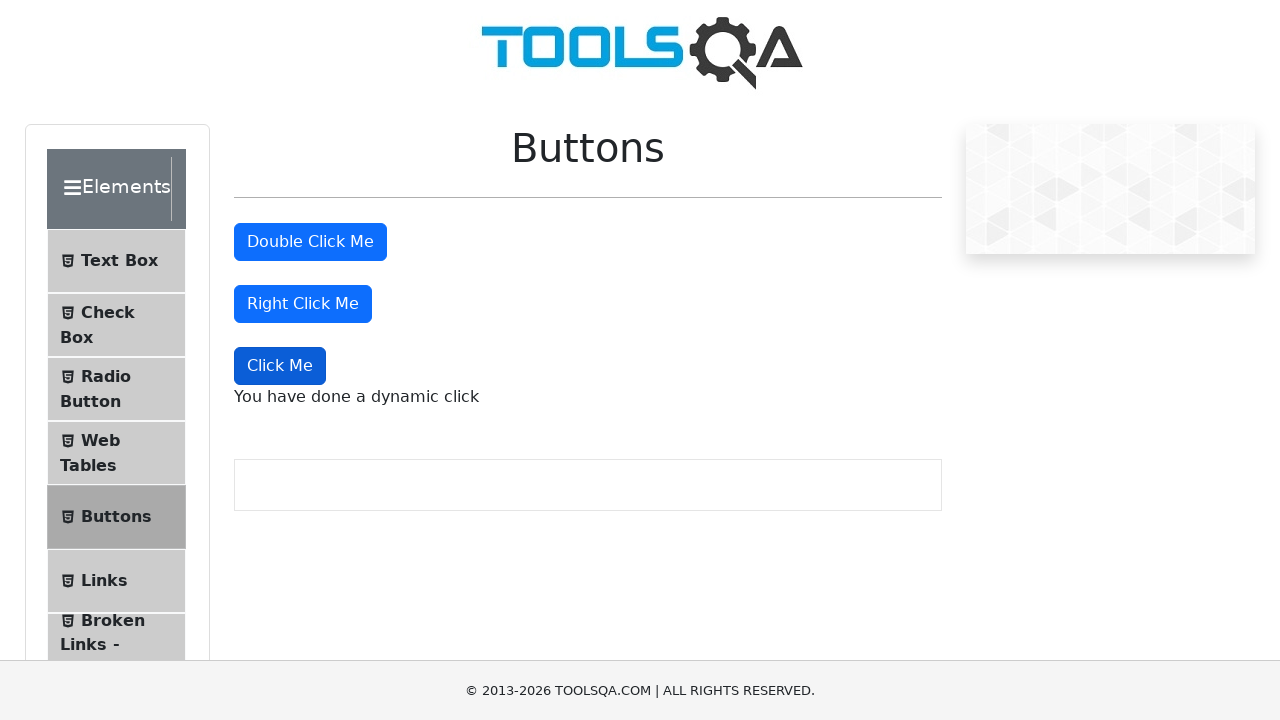